Tests infinite scroll functionality by scrolling to the bottom of the page repeatedly until all content is loaded, then verifies that quote elements are present.

Starting URL: http://quotes.toscrape.com/scroll

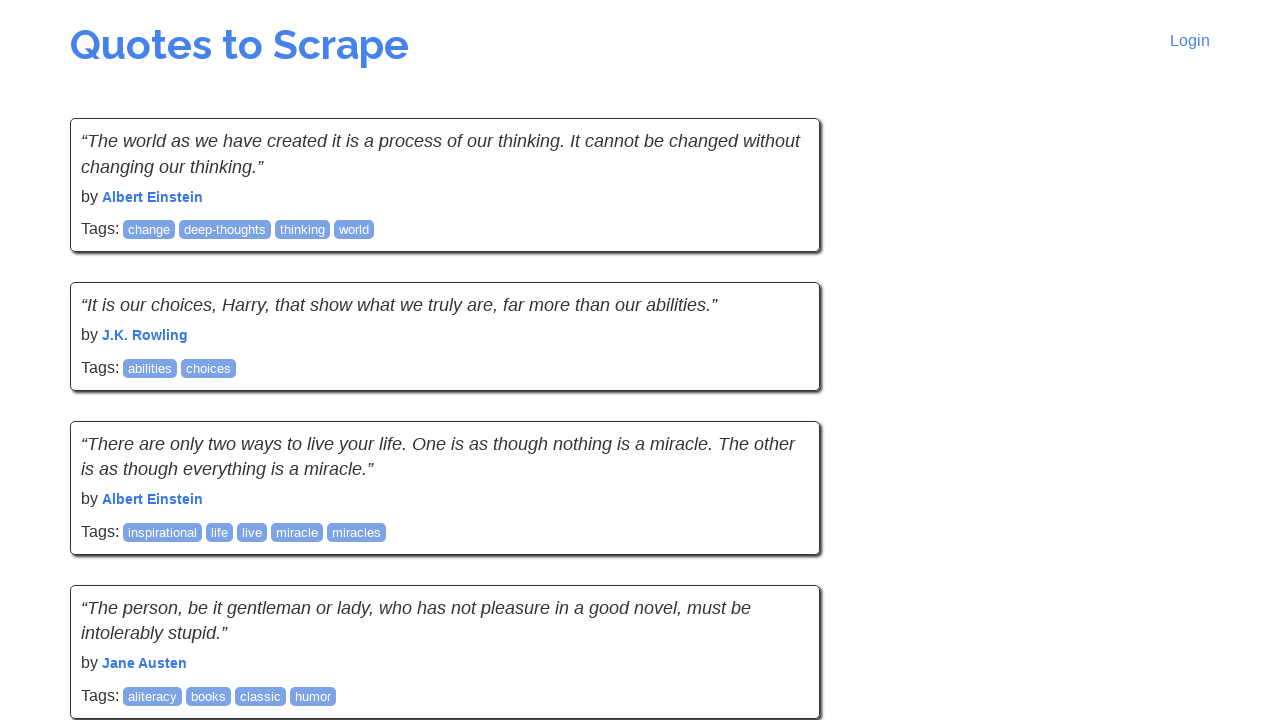

Retrieved initial scroll height of page
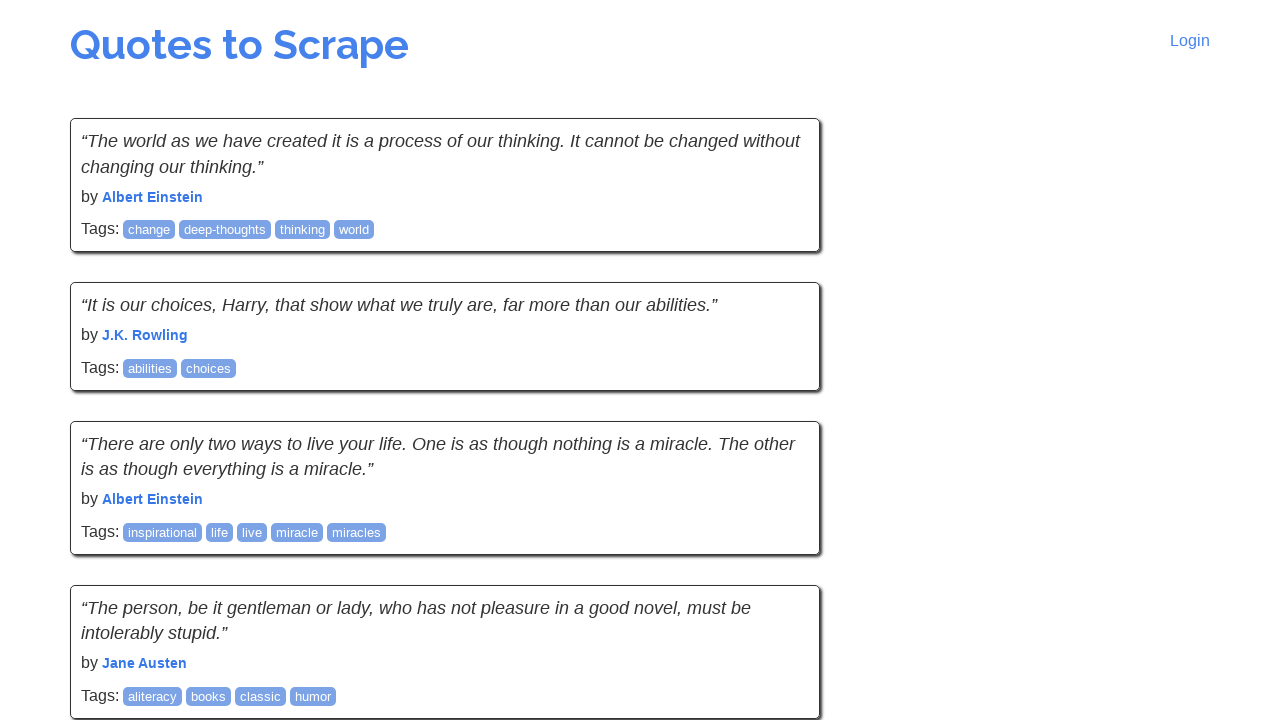

Scrolled to bottom of page
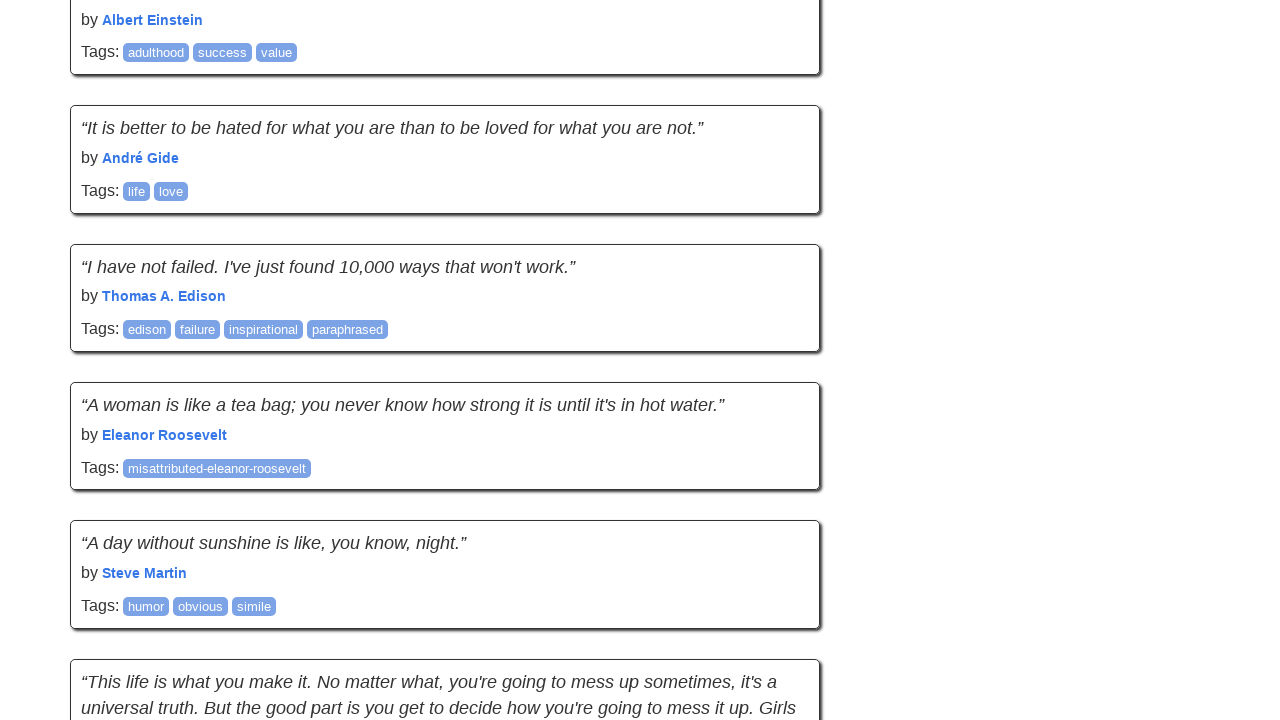

Waited 500ms for new content to load
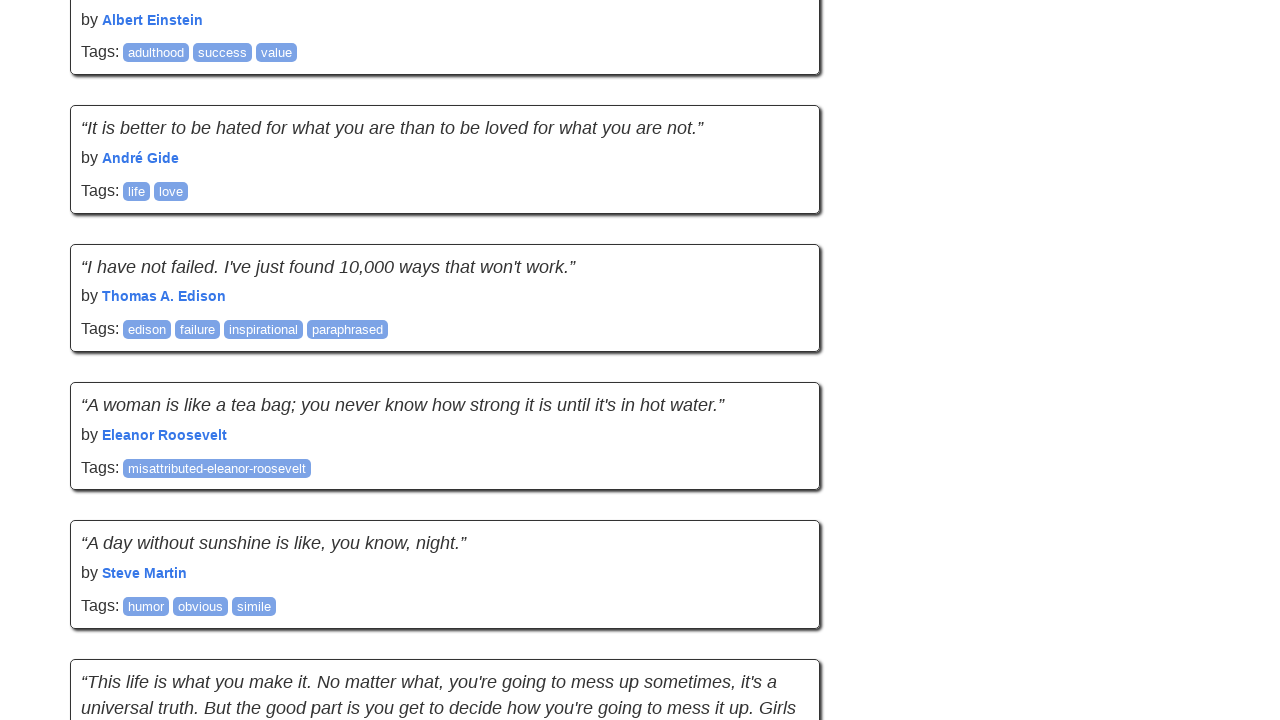

Retrieved updated scroll height of page
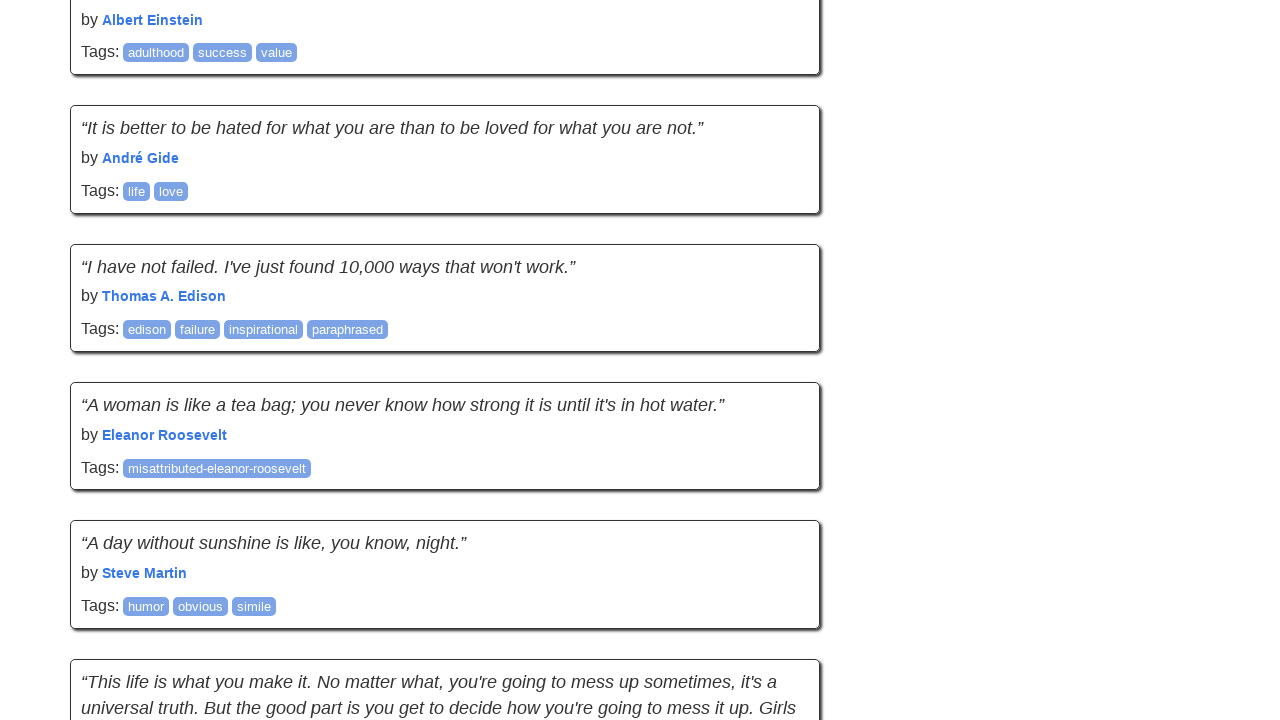

Scrolled to bottom of page
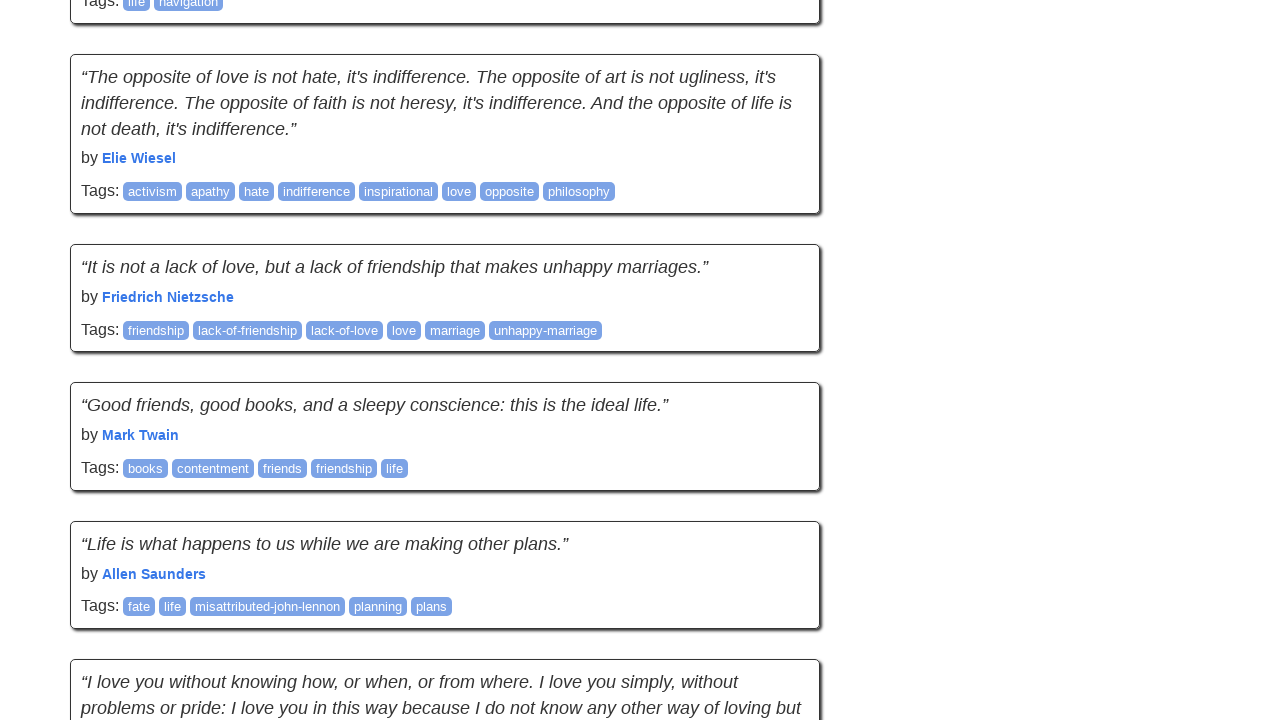

Waited 500ms for new content to load
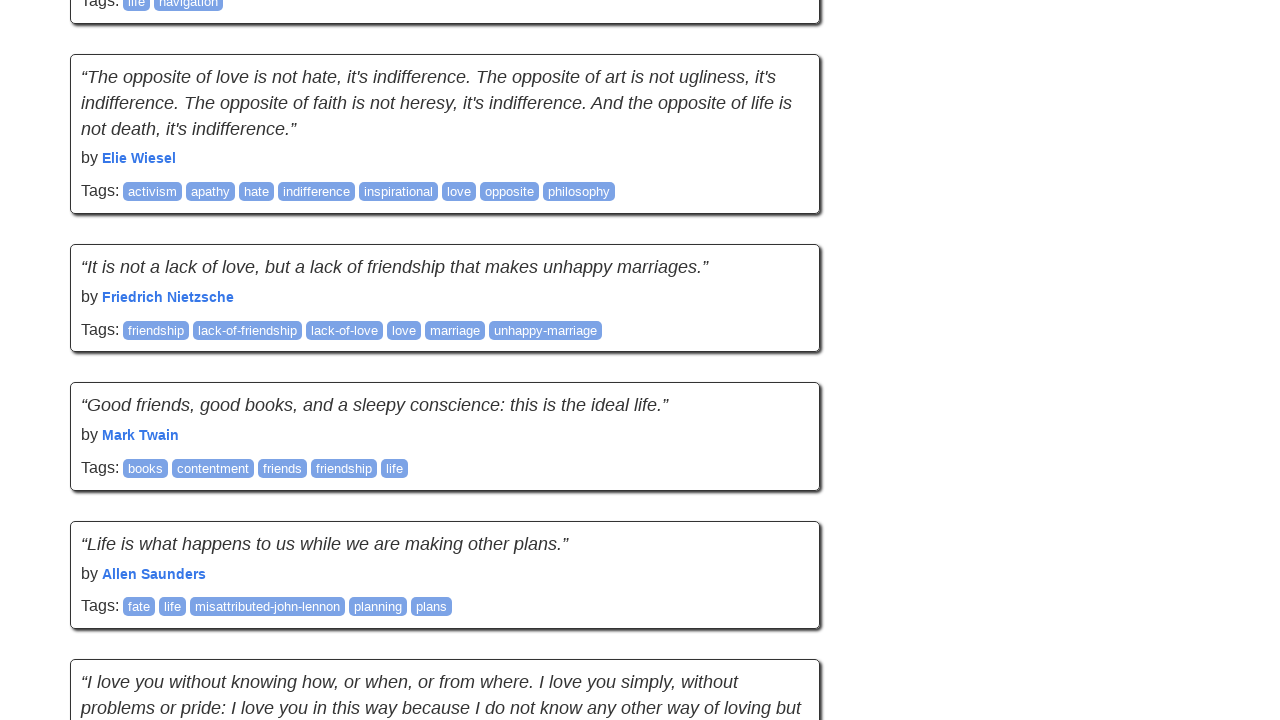

Retrieved updated scroll height of page
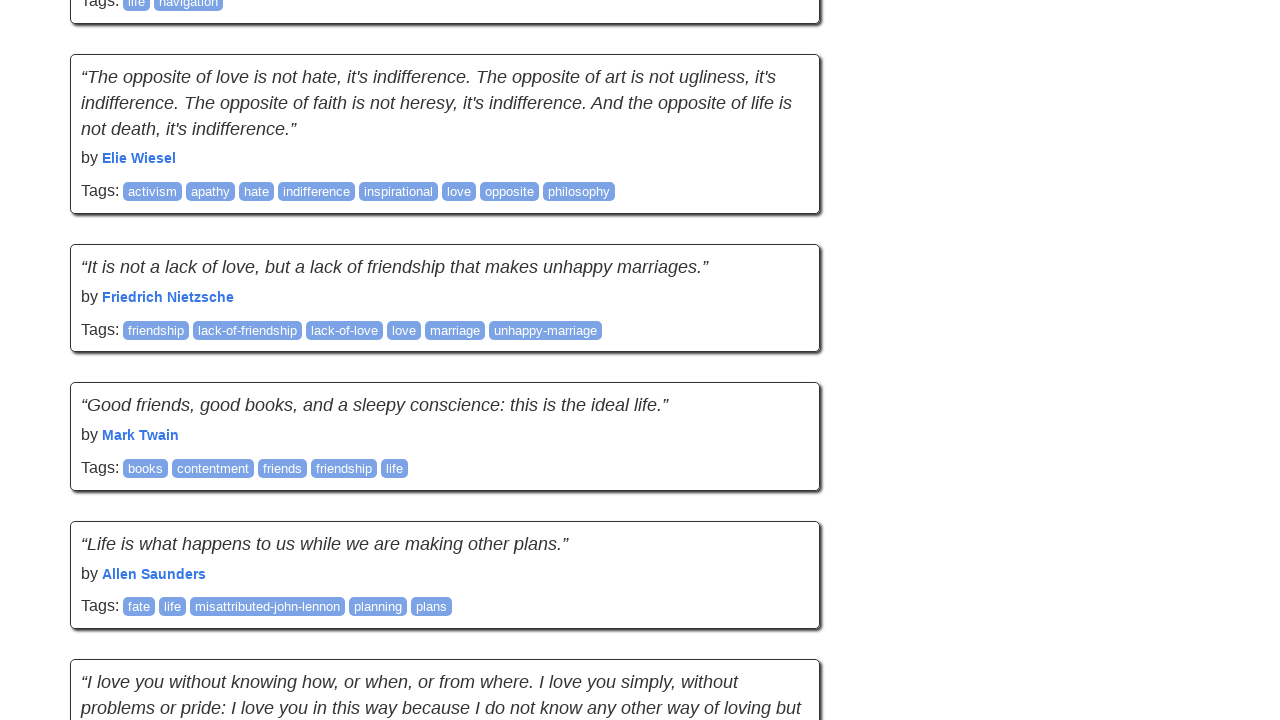

Scrolled to bottom of page
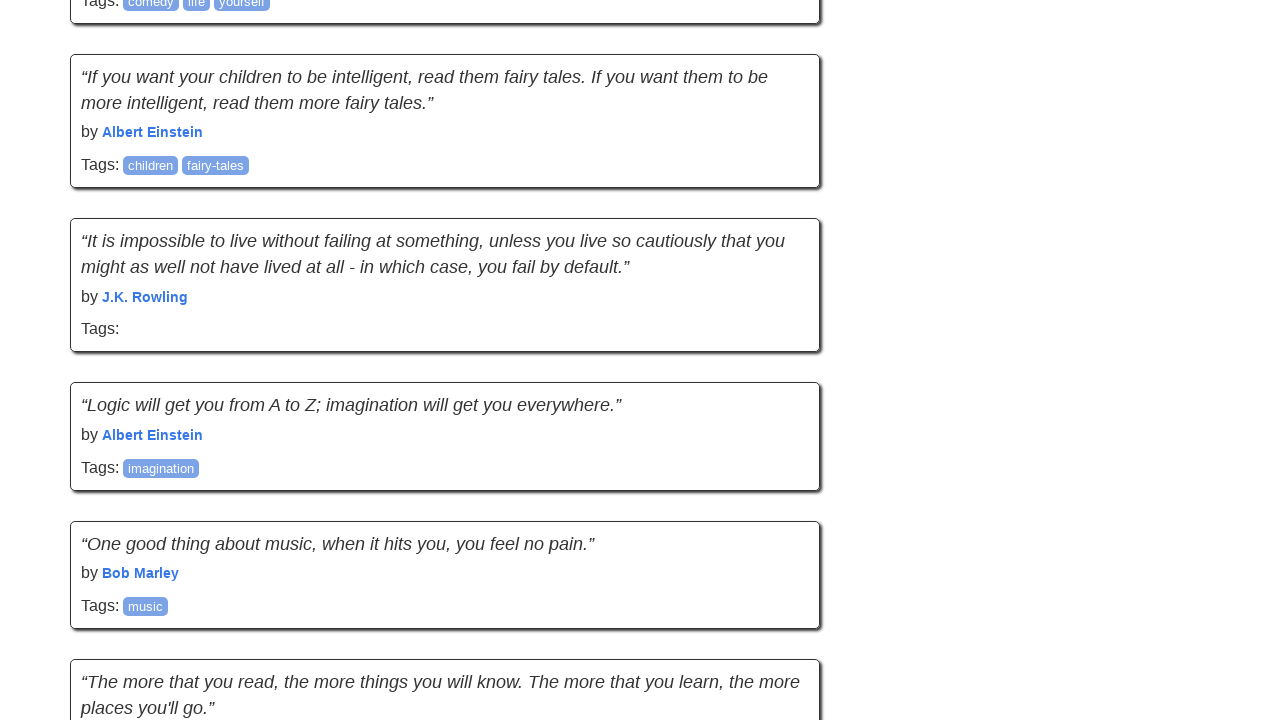

Waited 500ms for new content to load
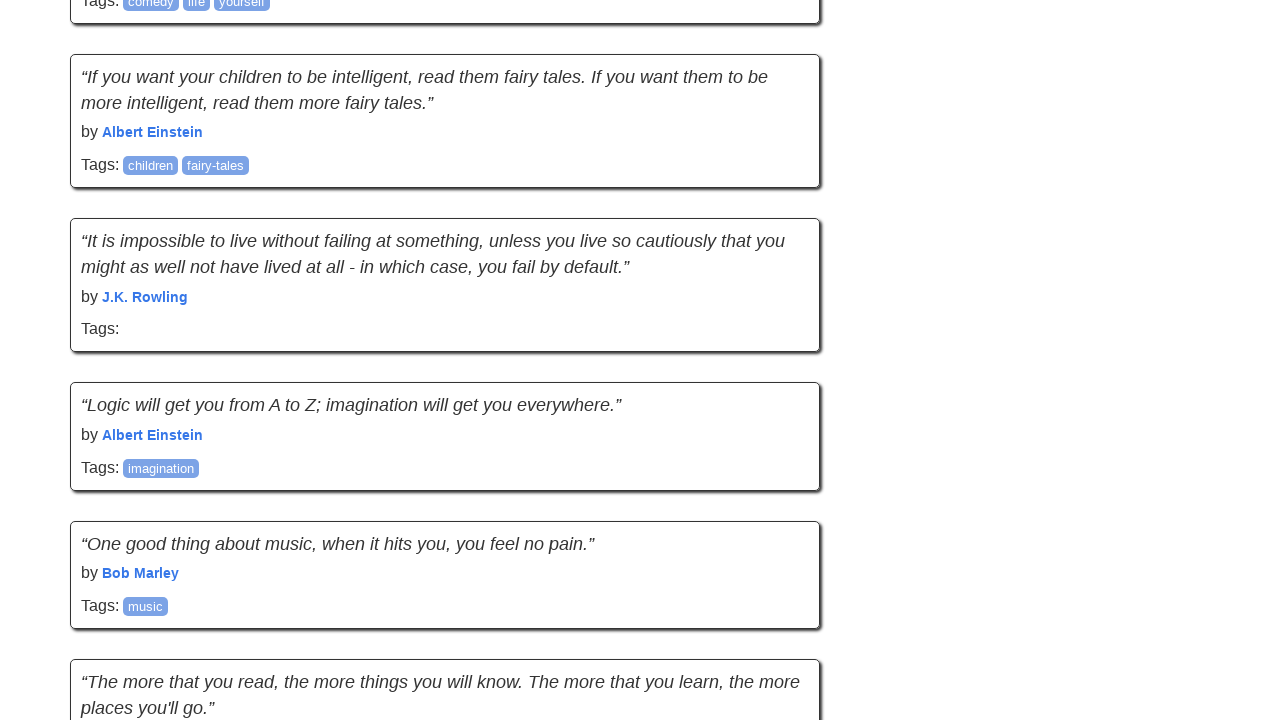

Retrieved updated scroll height of page
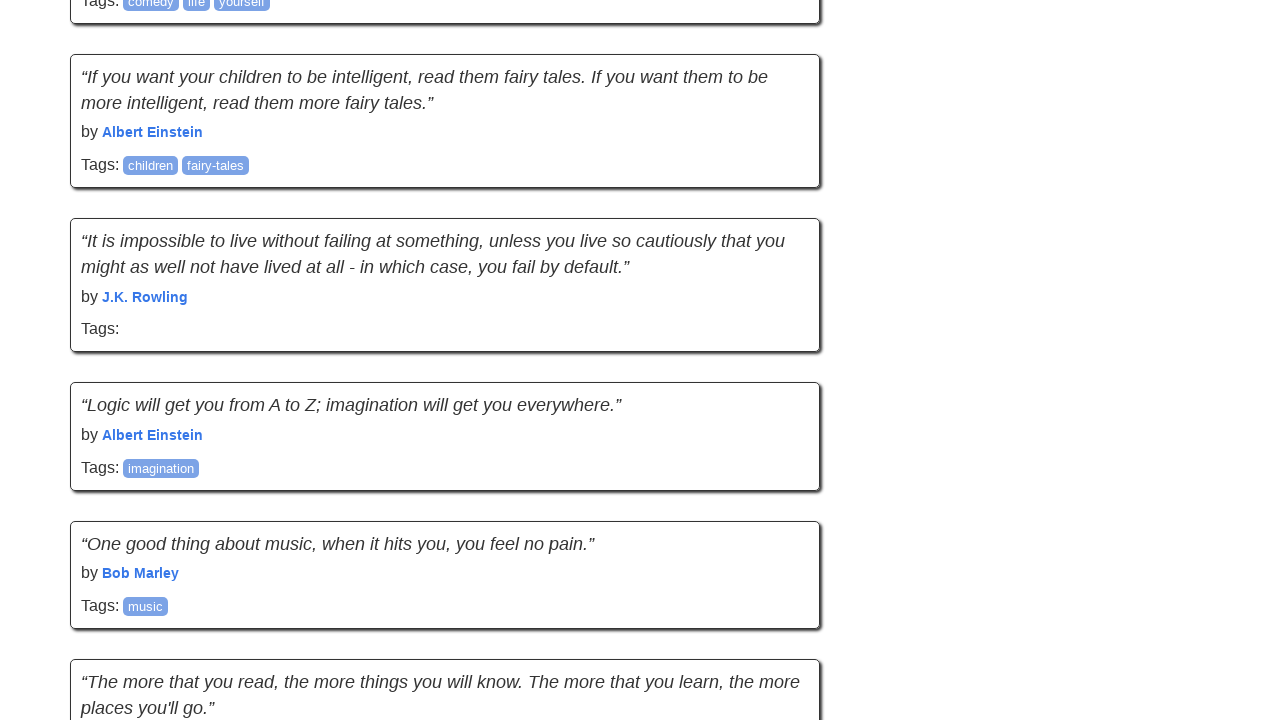

Scrolled to bottom of page
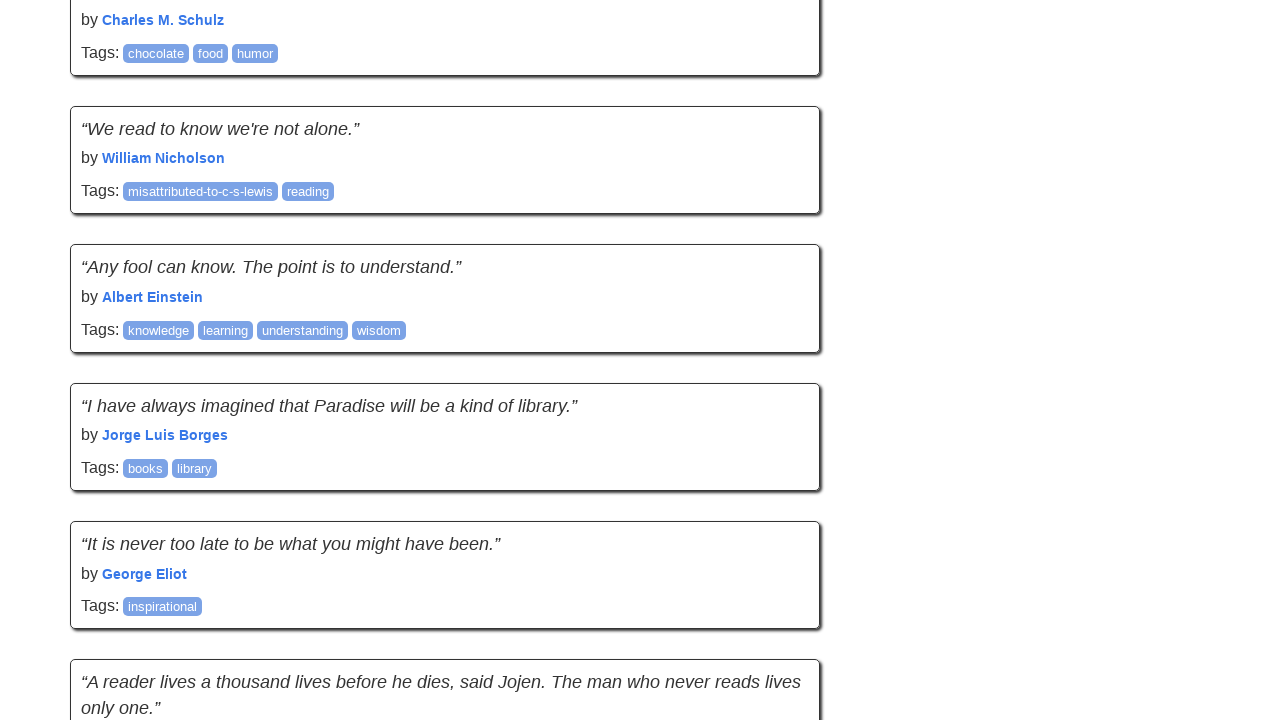

Waited 500ms for new content to load
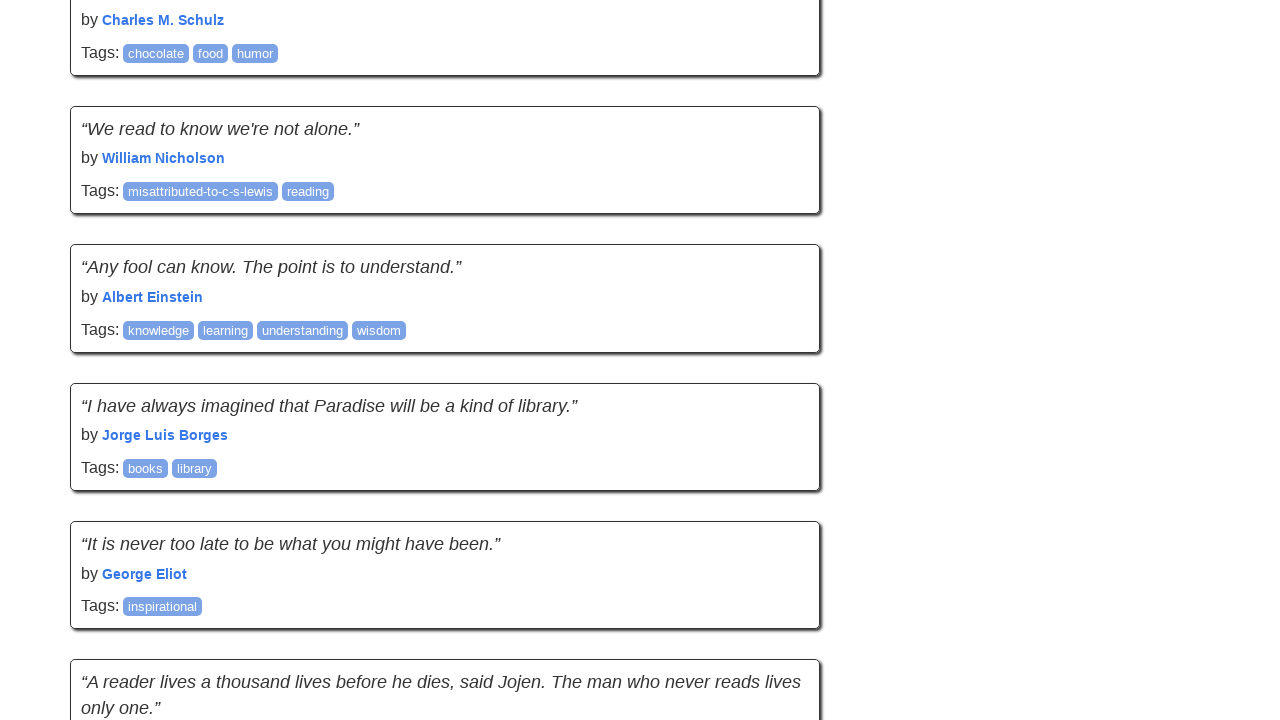

Retrieved updated scroll height of page
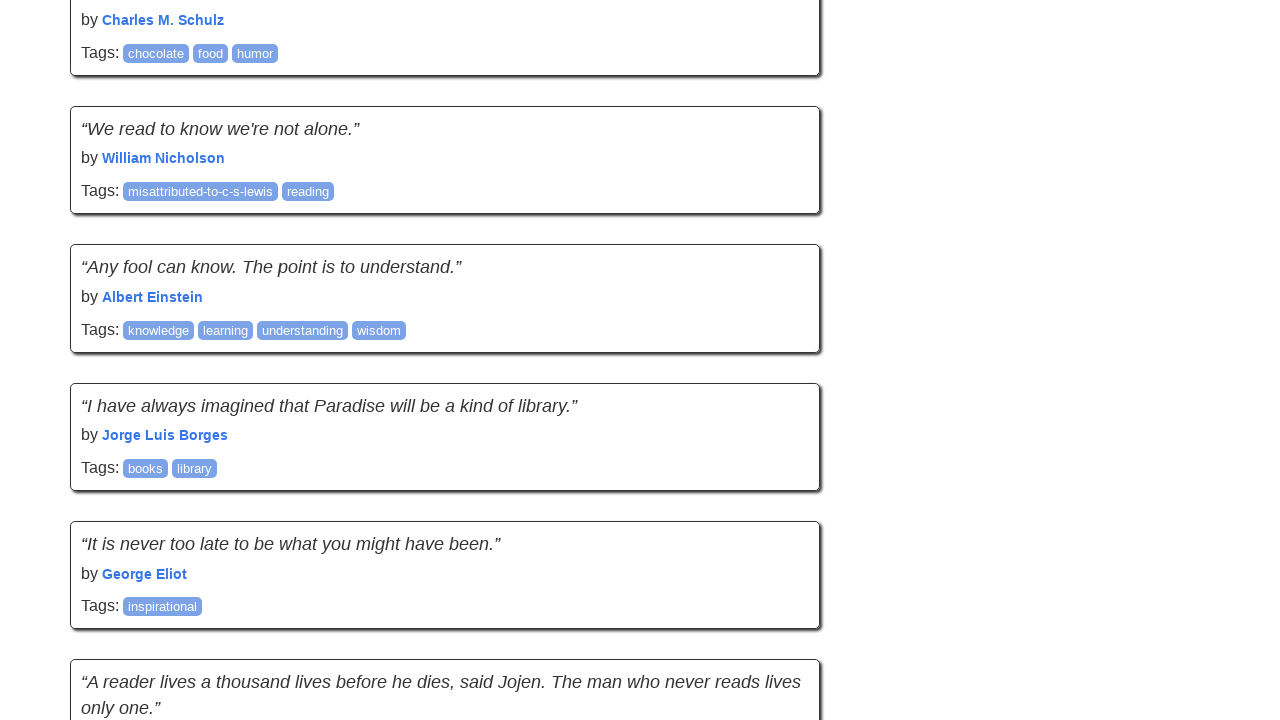

Scrolled to bottom of page
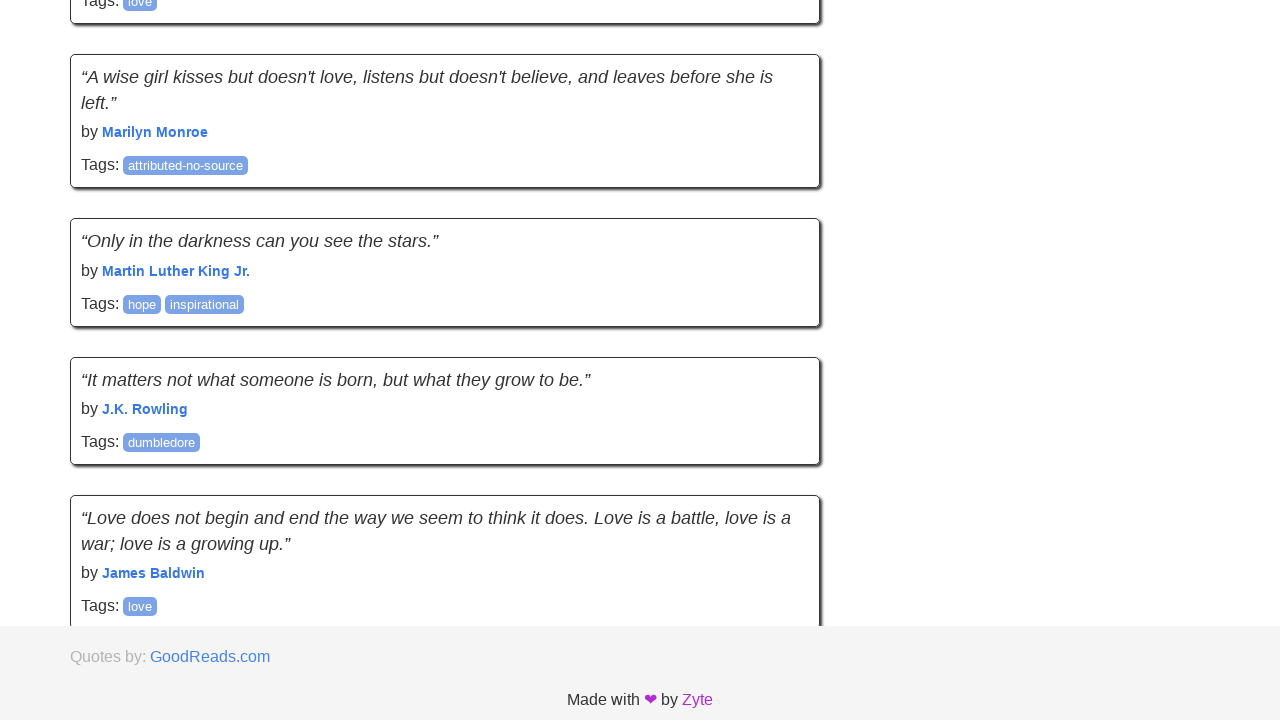

Waited 500ms for new content to load
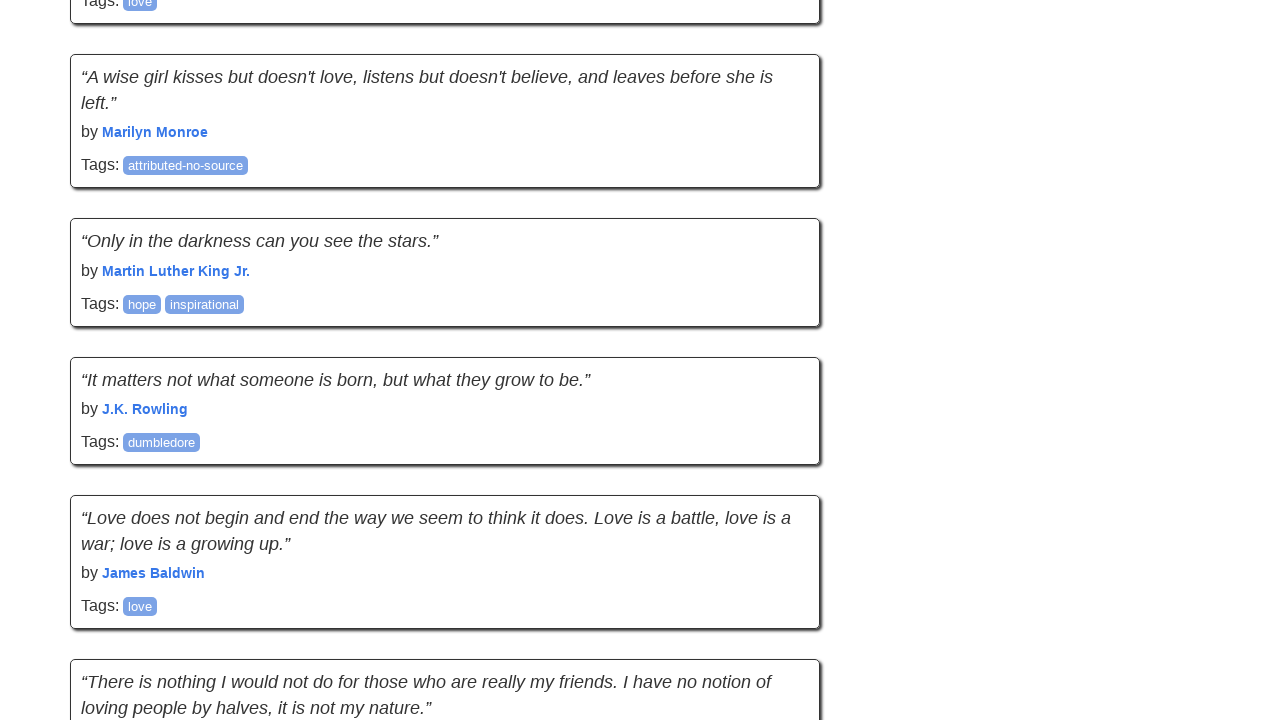

Retrieved updated scroll height of page
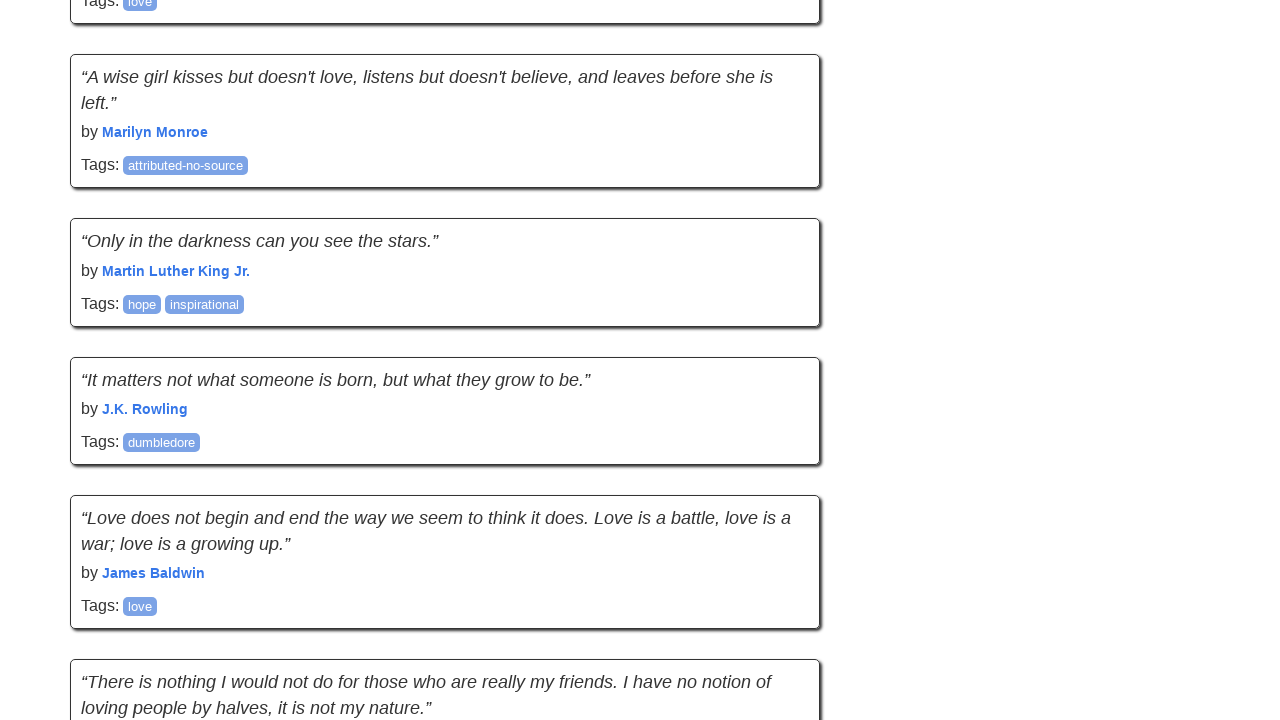

Scrolled to bottom of page
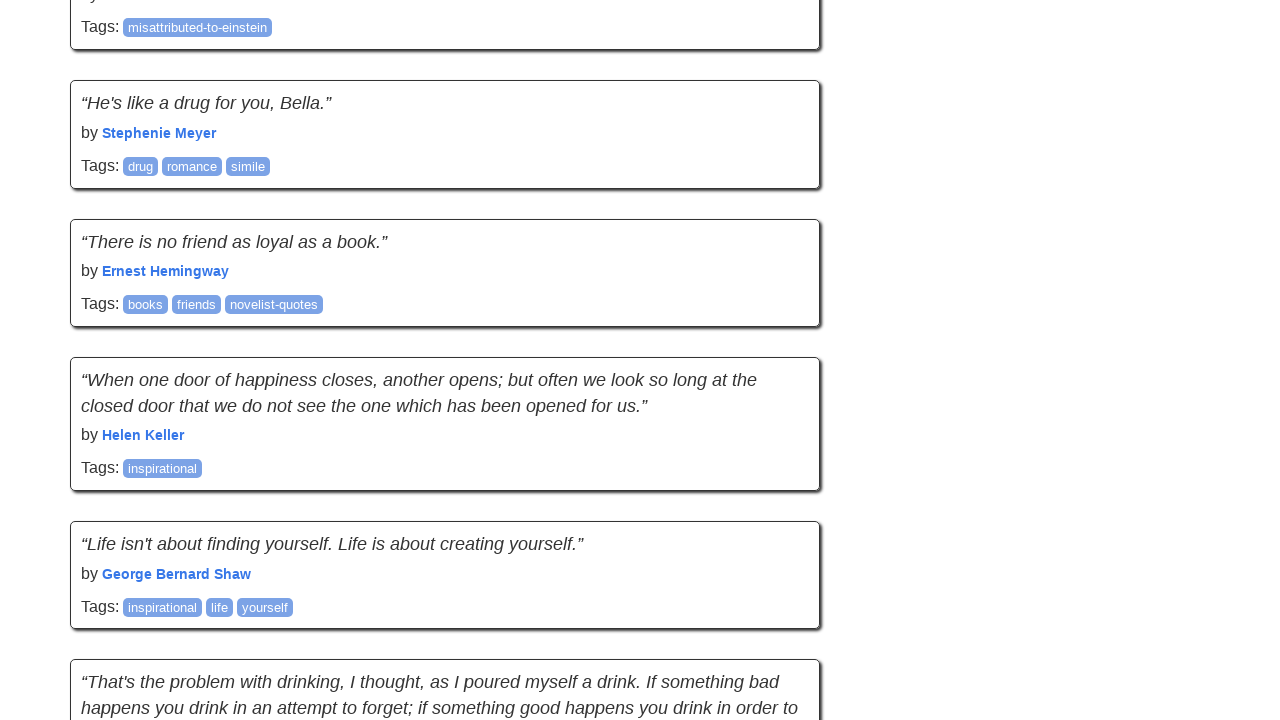

Waited 500ms for new content to load
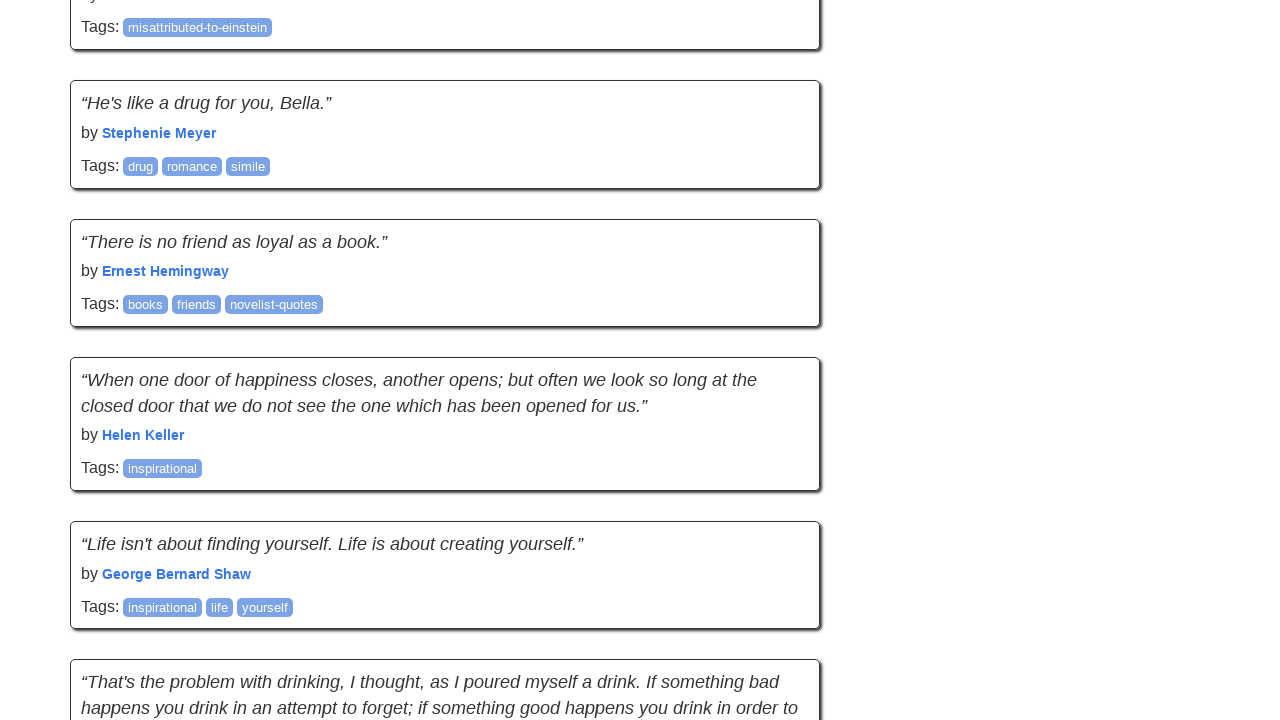

Retrieved updated scroll height of page
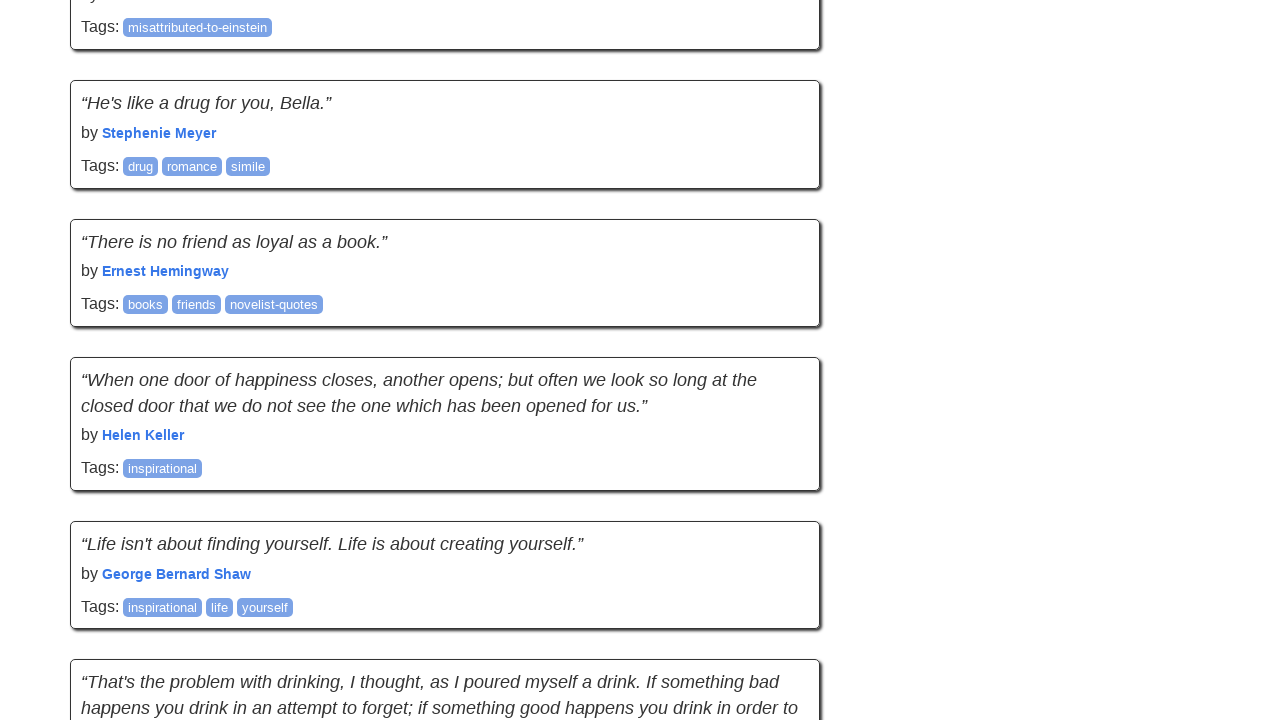

Scrolled to bottom of page
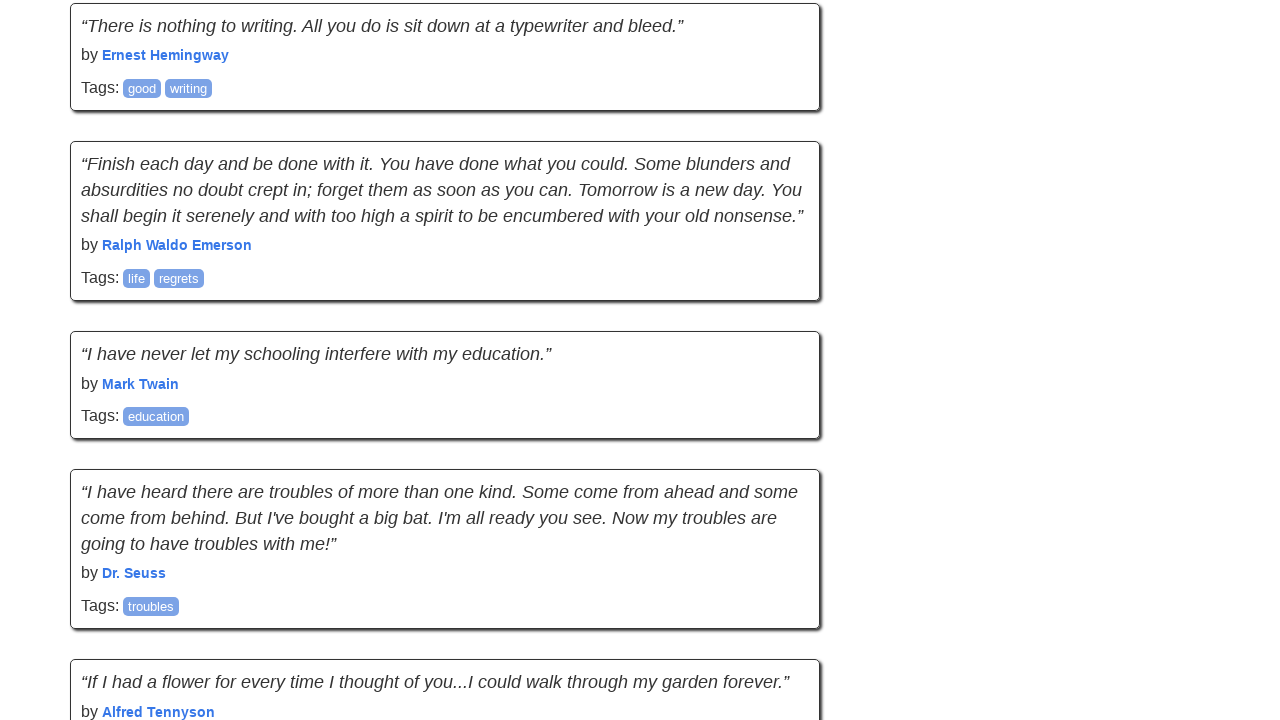

Waited 500ms for new content to load
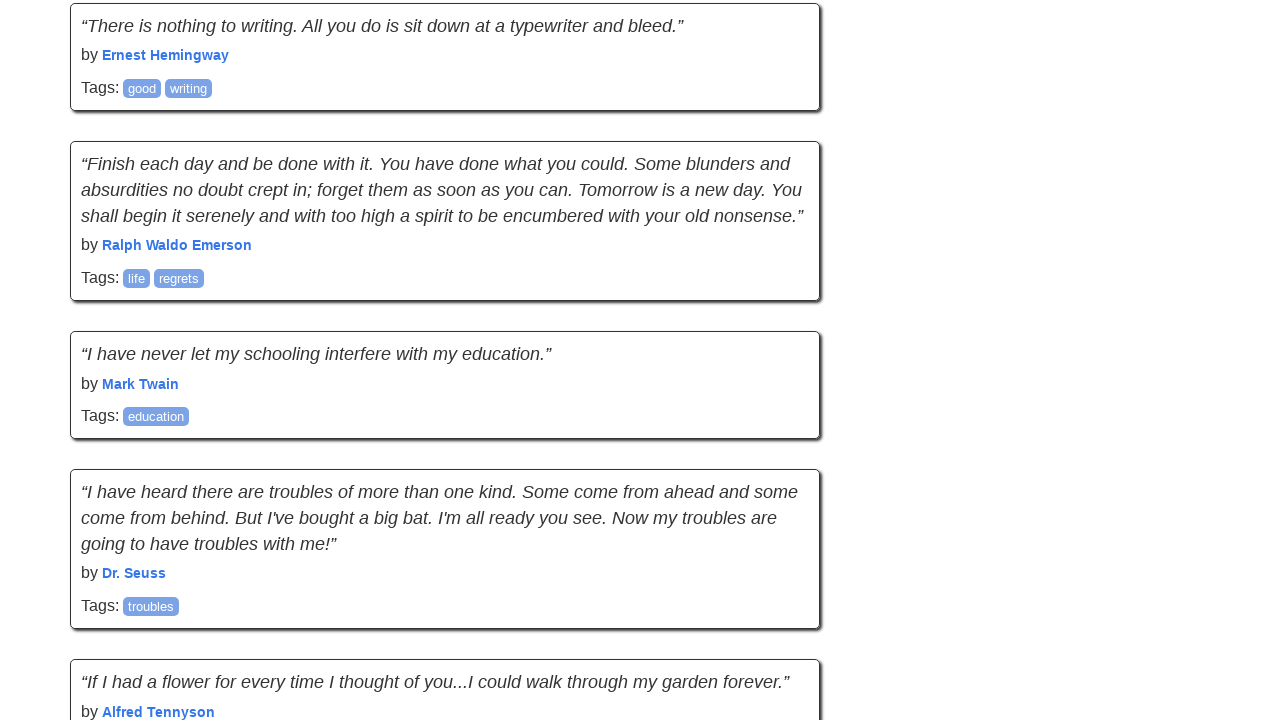

Retrieved updated scroll height of page
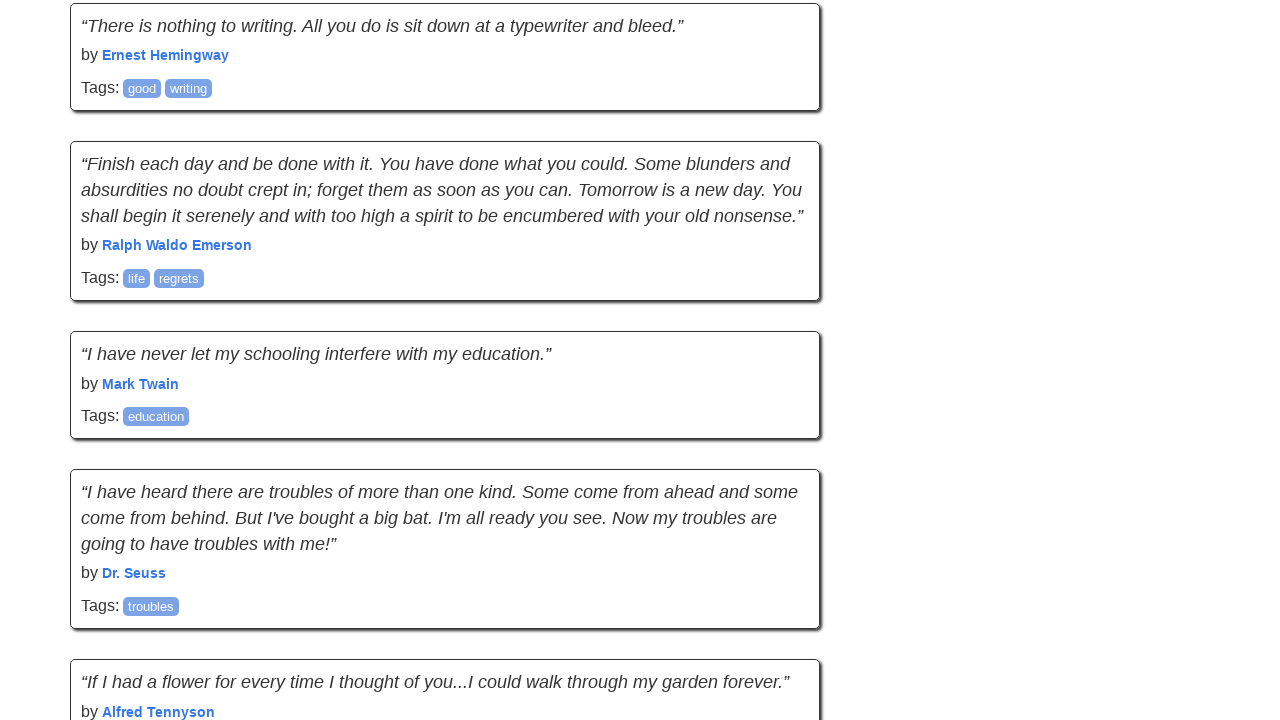

Scrolled to bottom of page
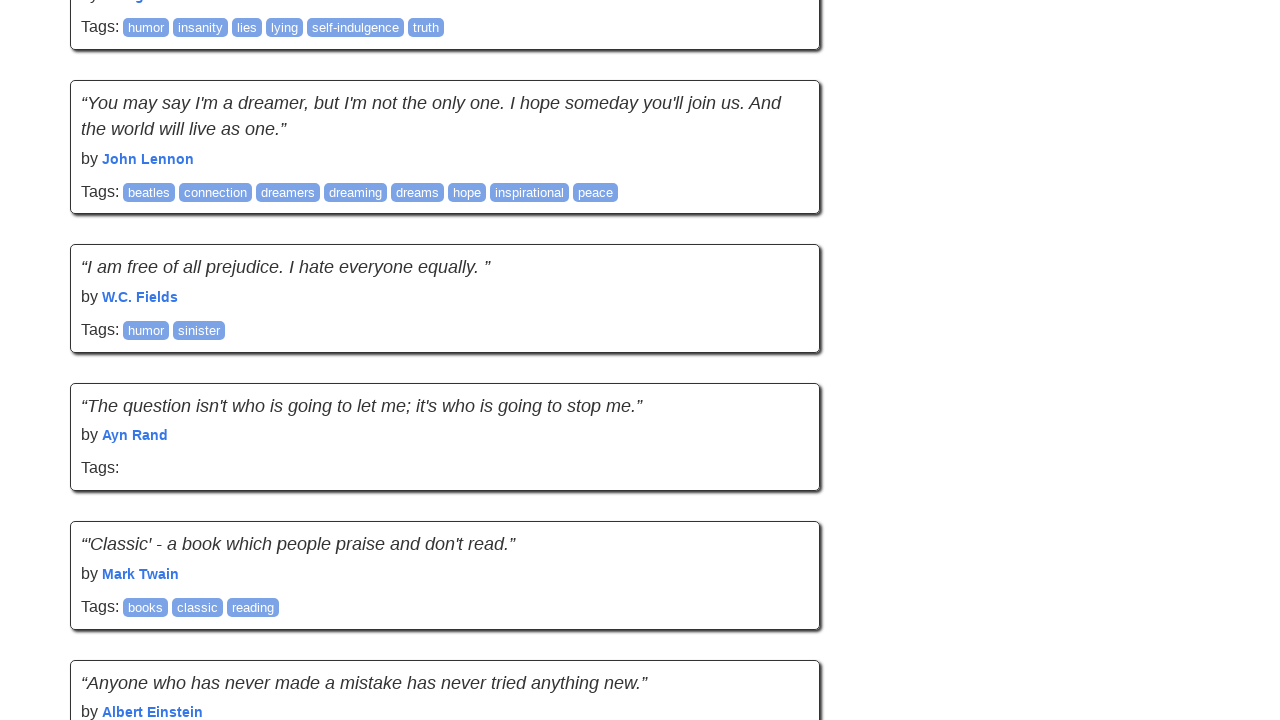

Waited 500ms for new content to load
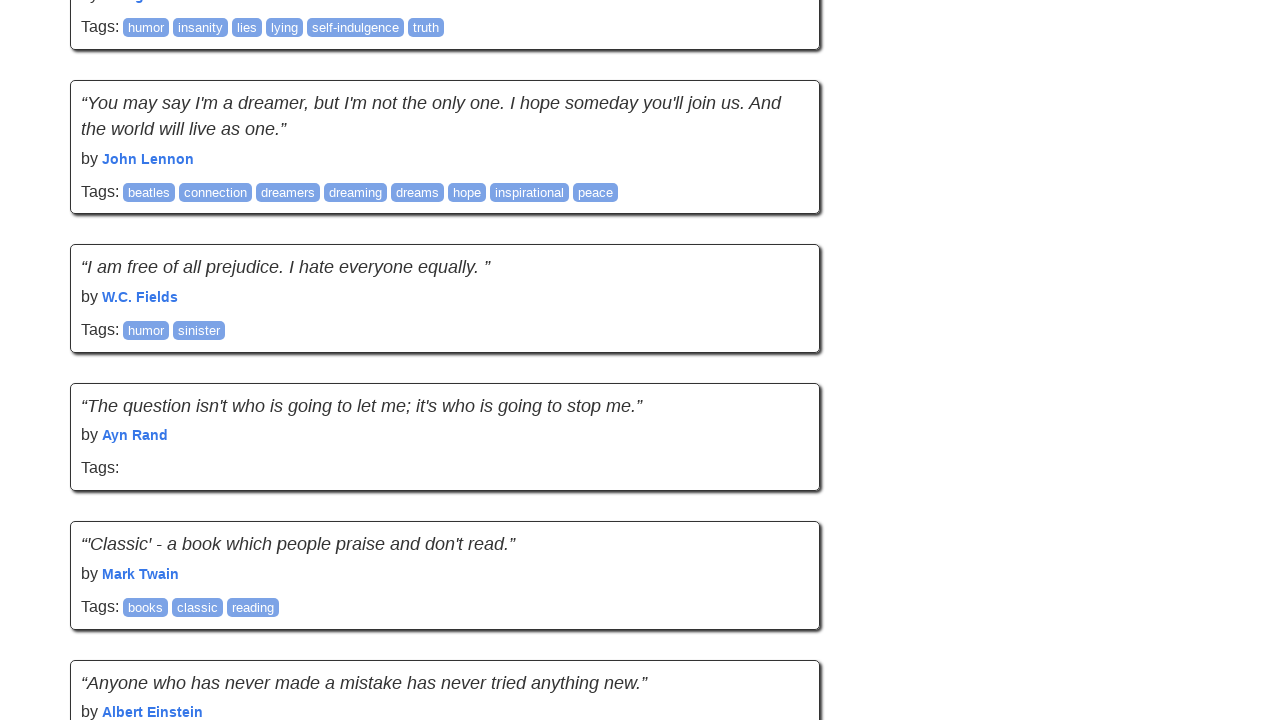

Retrieved updated scroll height of page
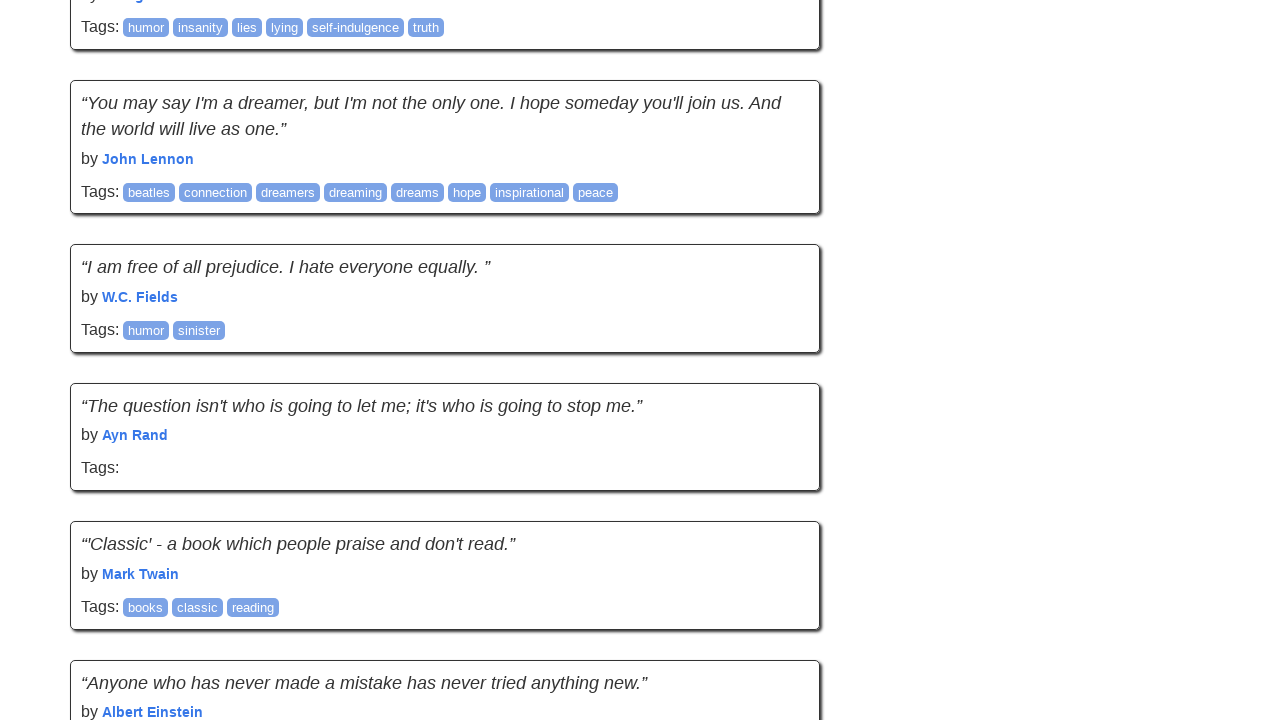

Scrolled to bottom of page
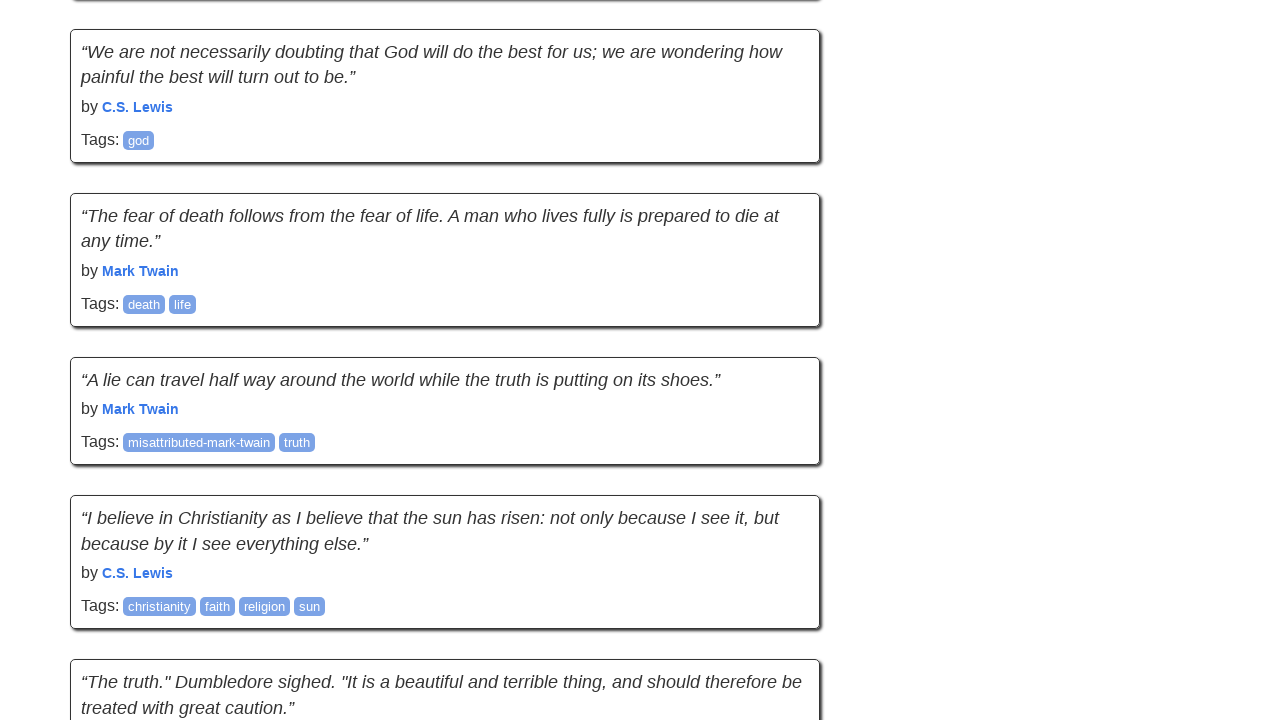

Waited 500ms for new content to load
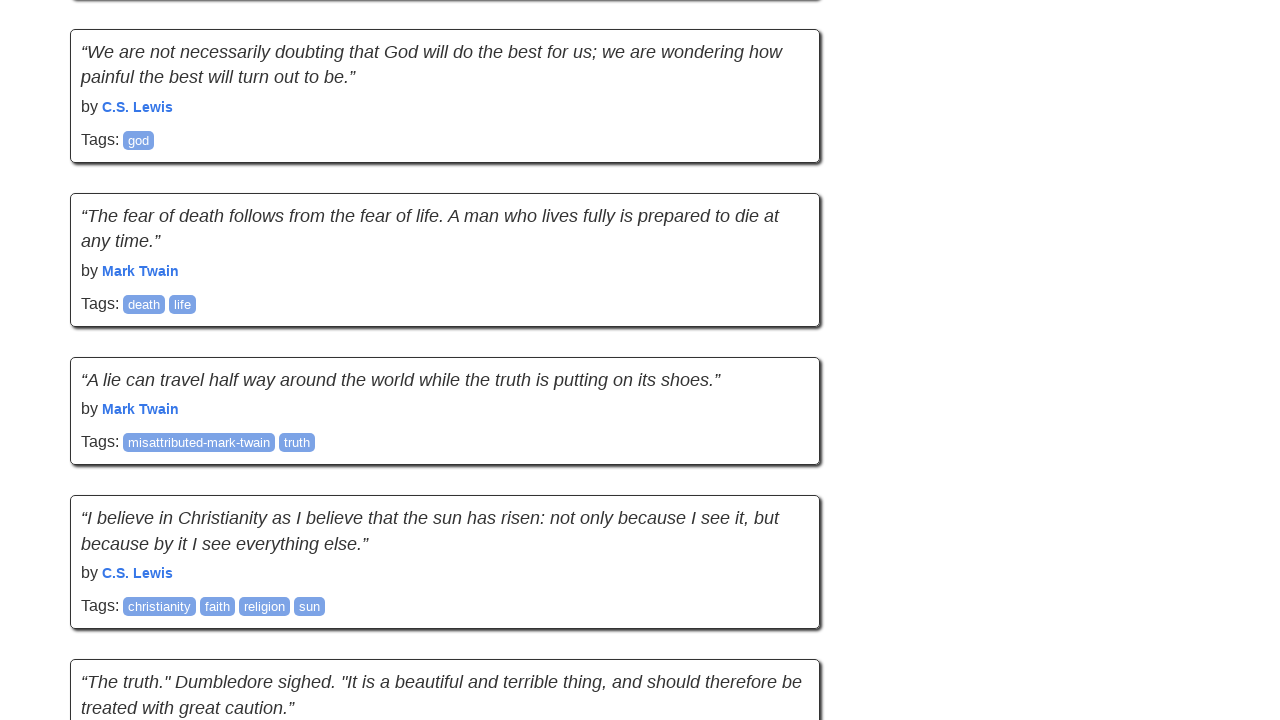

Retrieved updated scroll height of page
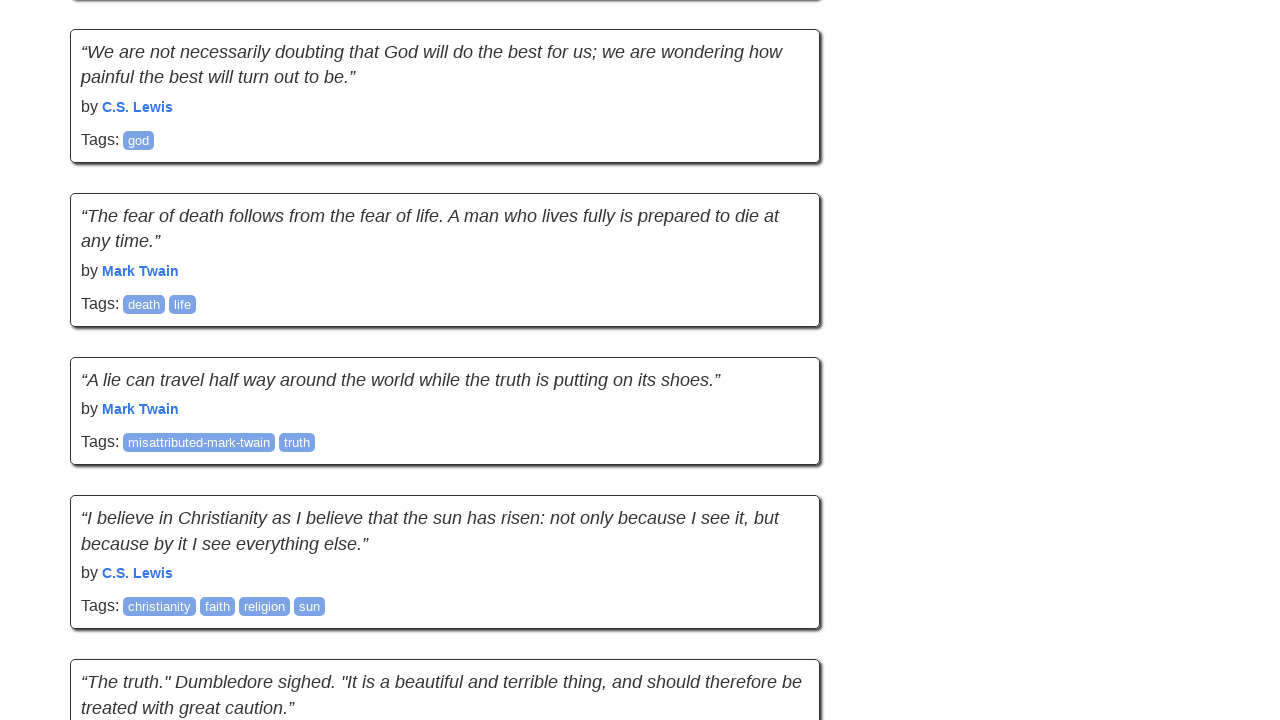

Scrolled to bottom of page
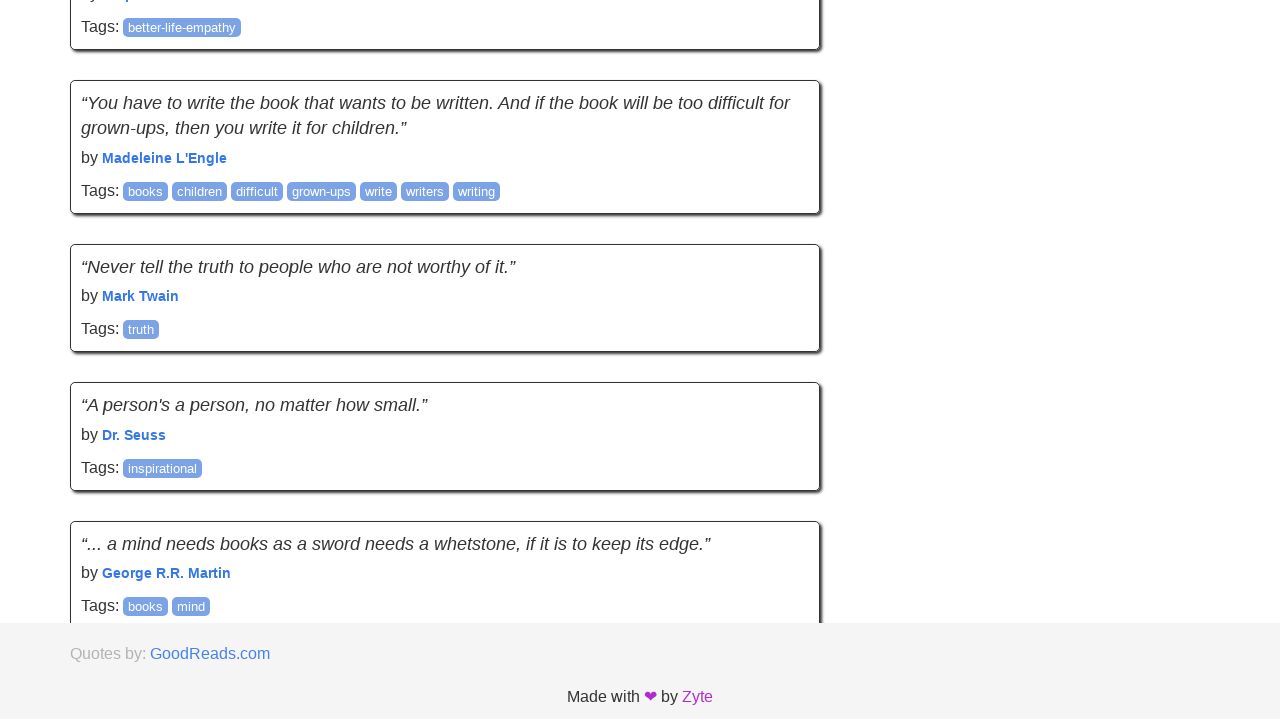

Waited 500ms for new content to load
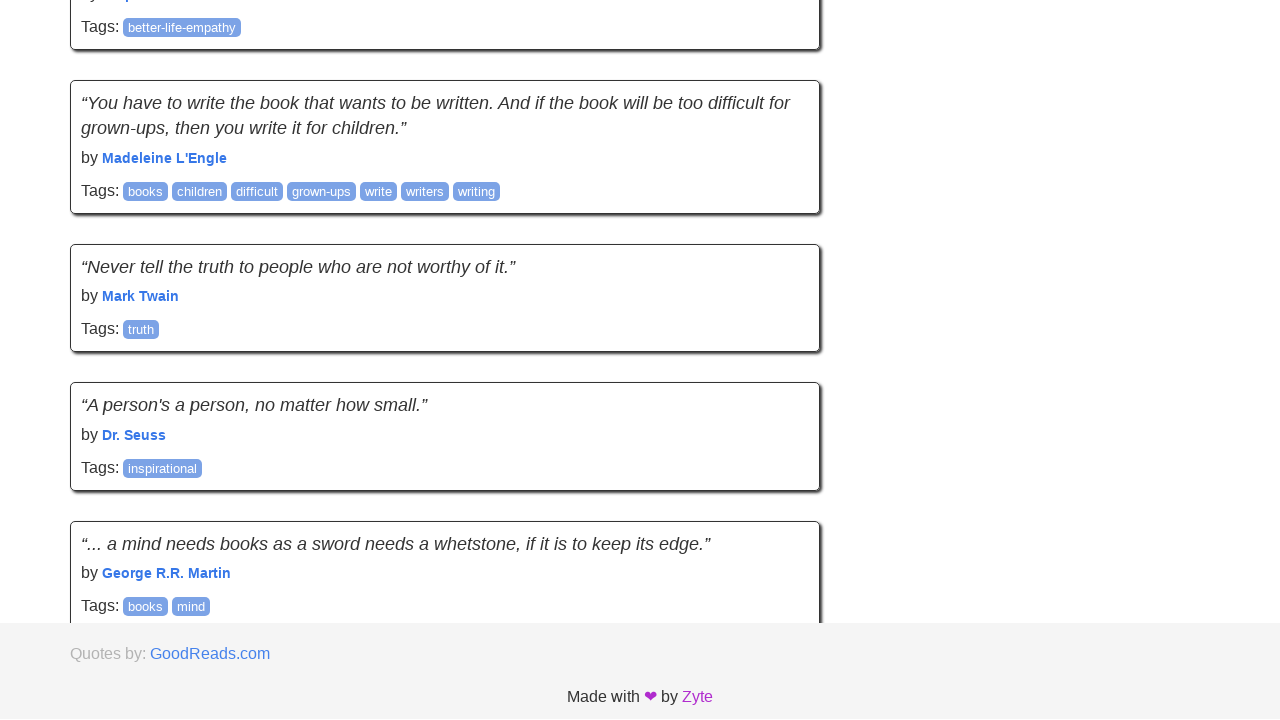

Retrieved updated scroll height of page
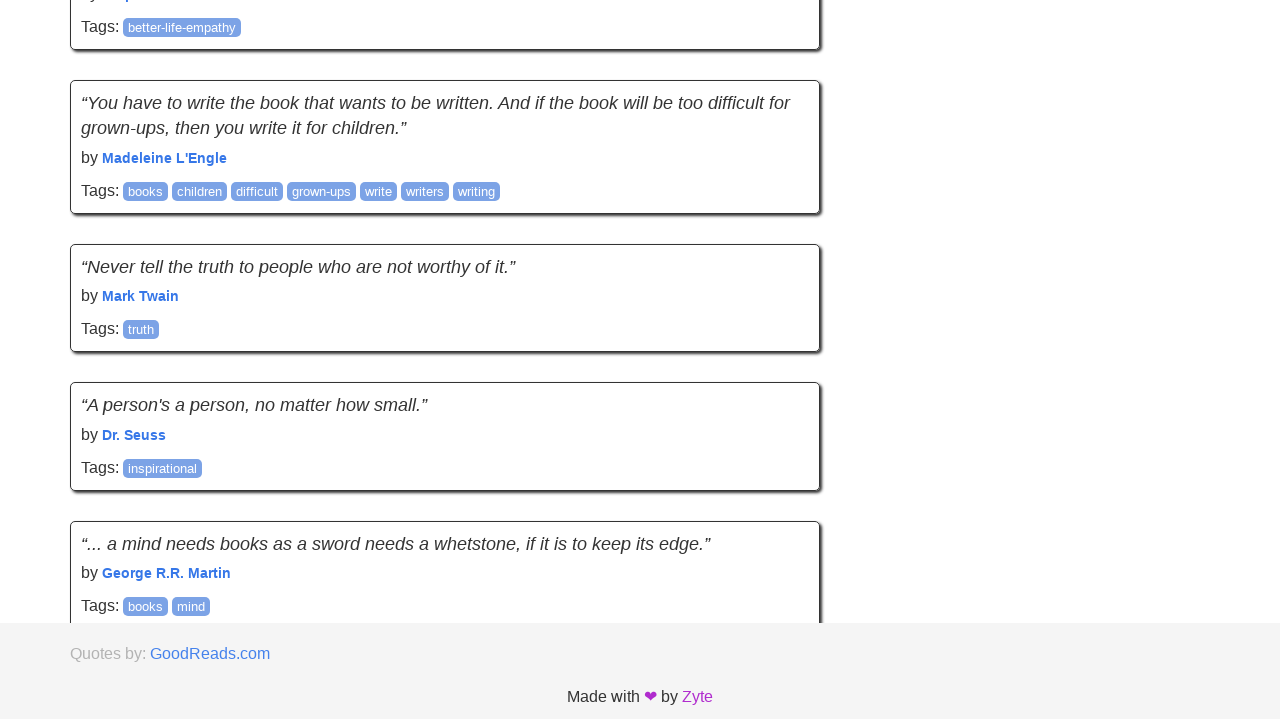

Verified quote elements are present on the page
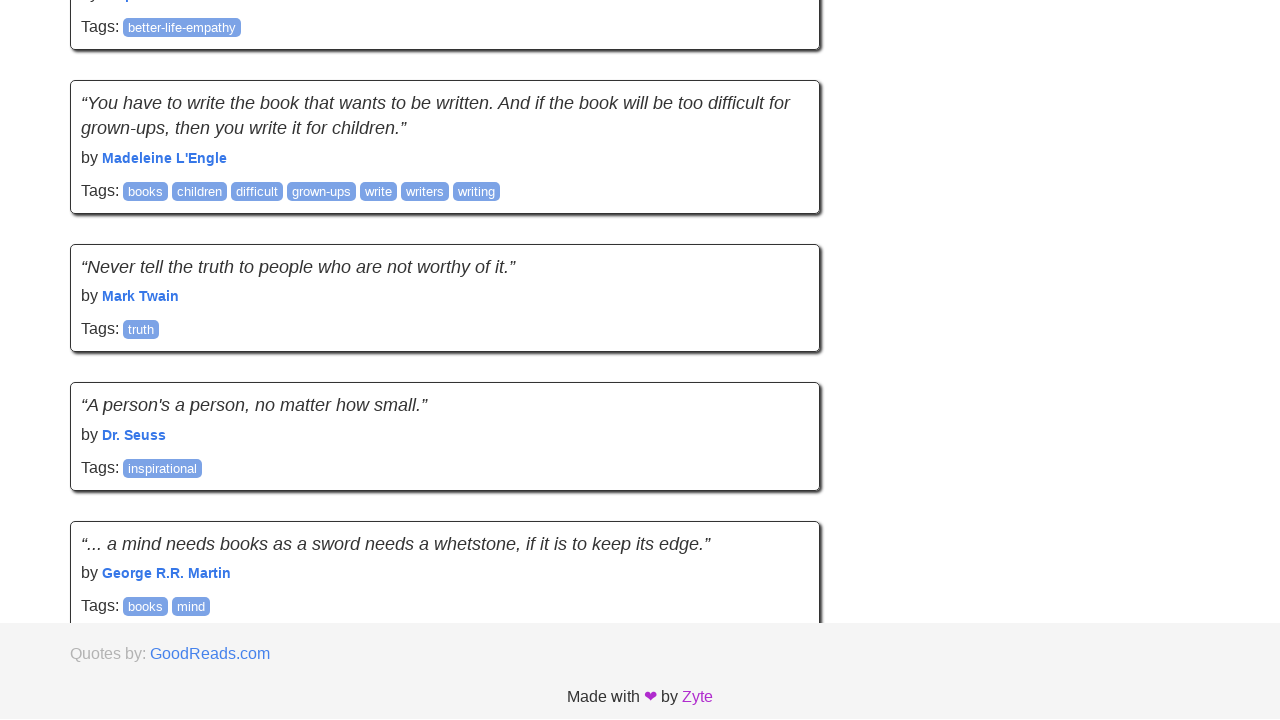

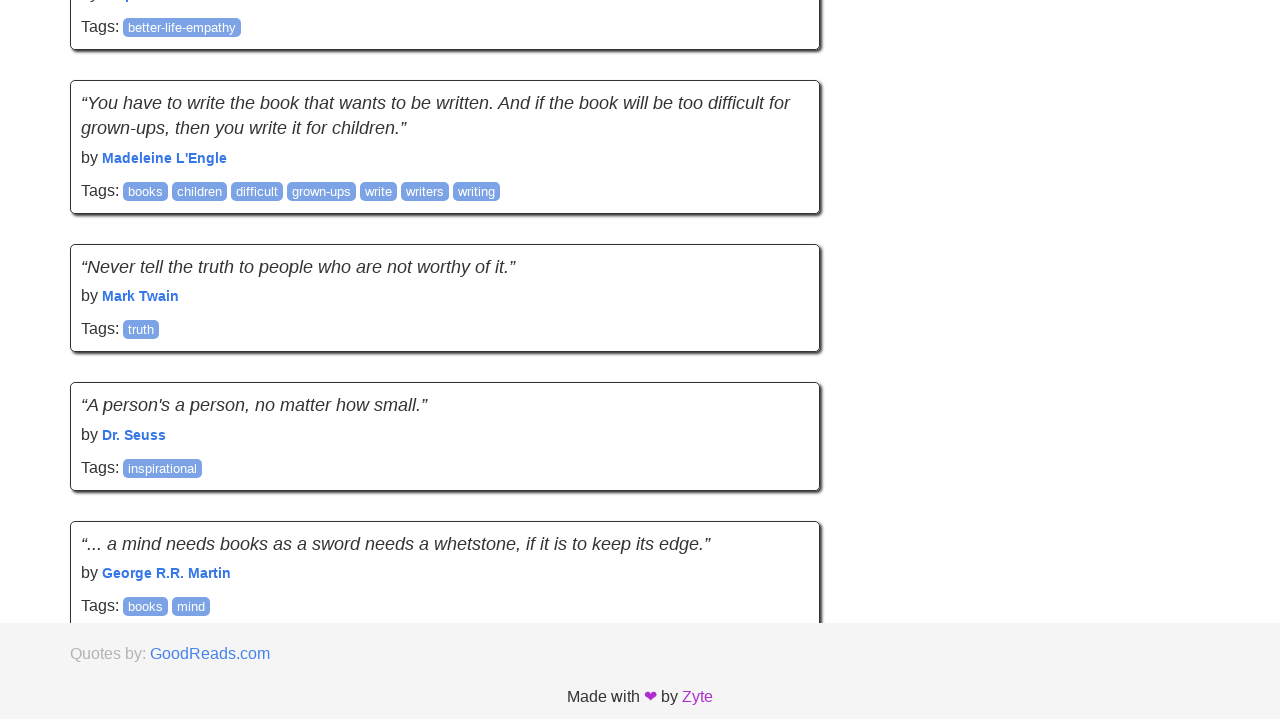